Tests that new todo items are appended to the bottom of the list and the counter shows correct count

Starting URL: https://demo.playwright.dev/todomvc

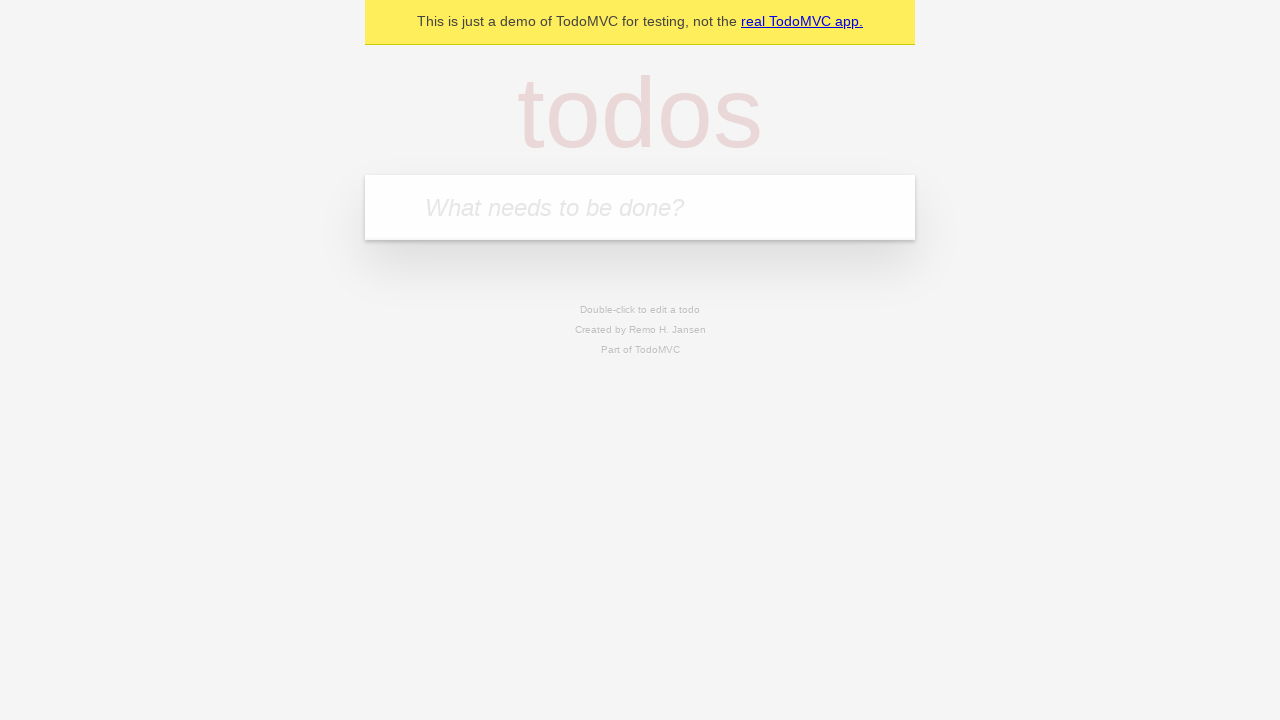

Navigated to TodoMVC demo page
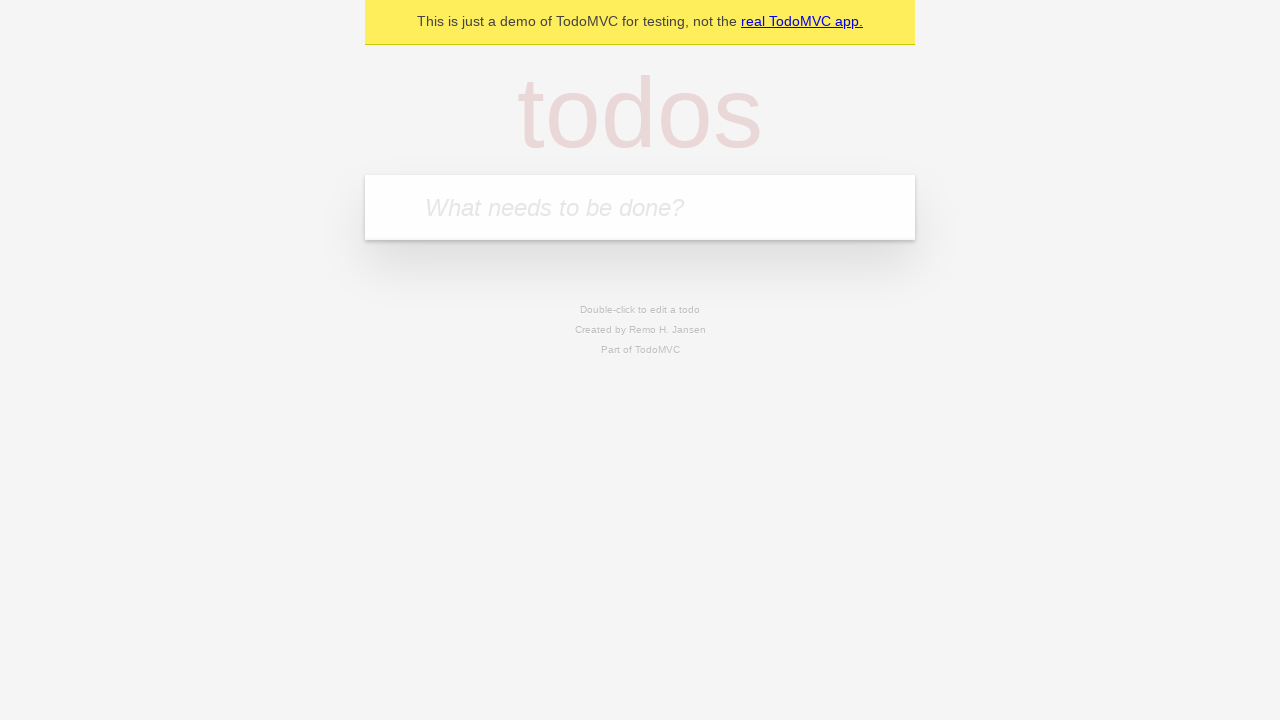

Located the new todo input field
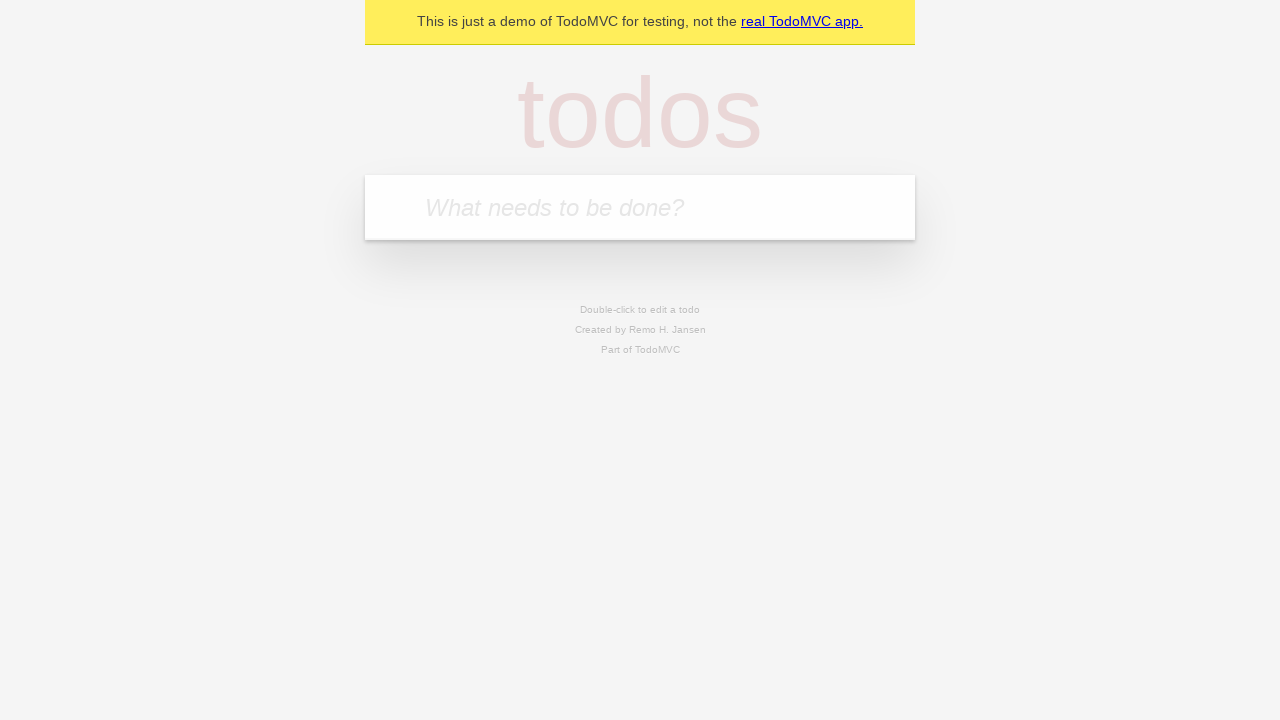

Filled new todo input with 'buy some cheese' on internal:attr=[placeholder="What needs to be done?"i]
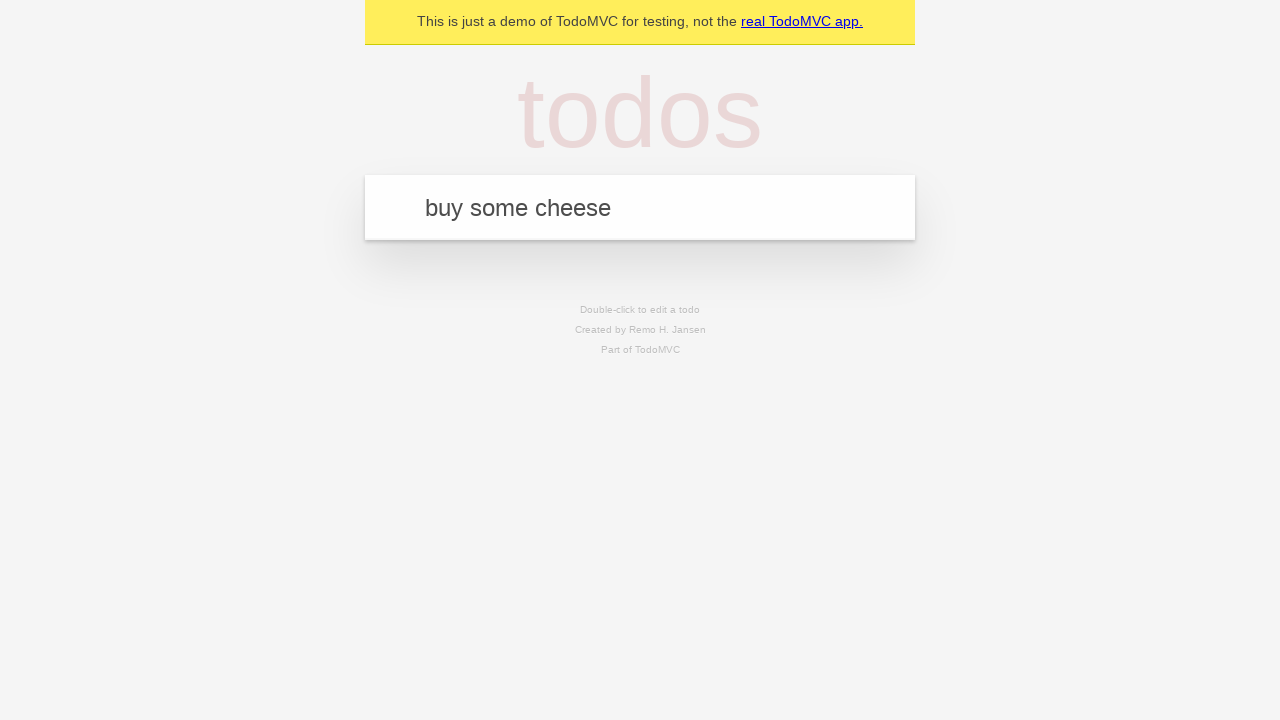

Pressed Enter to add 'buy some cheese' to the list on internal:attr=[placeholder="What needs to be done?"i]
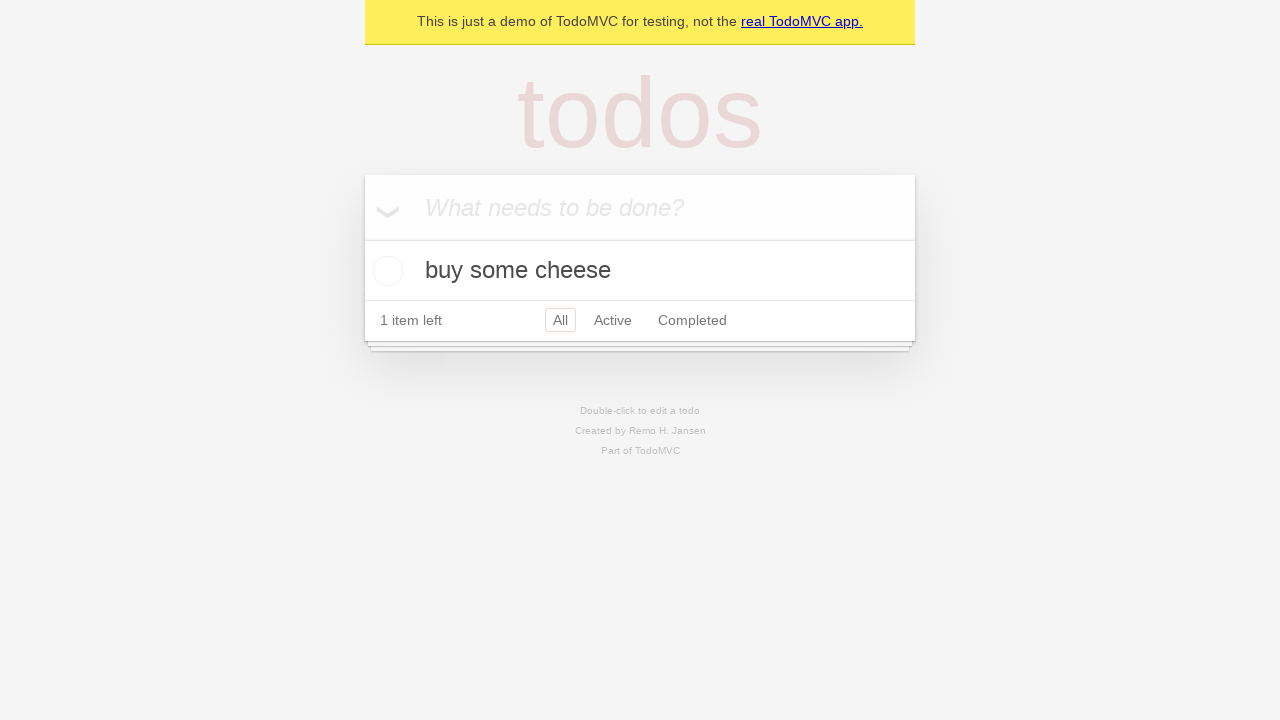

Filled new todo input with 'feed the cat' on internal:attr=[placeholder="What needs to be done?"i]
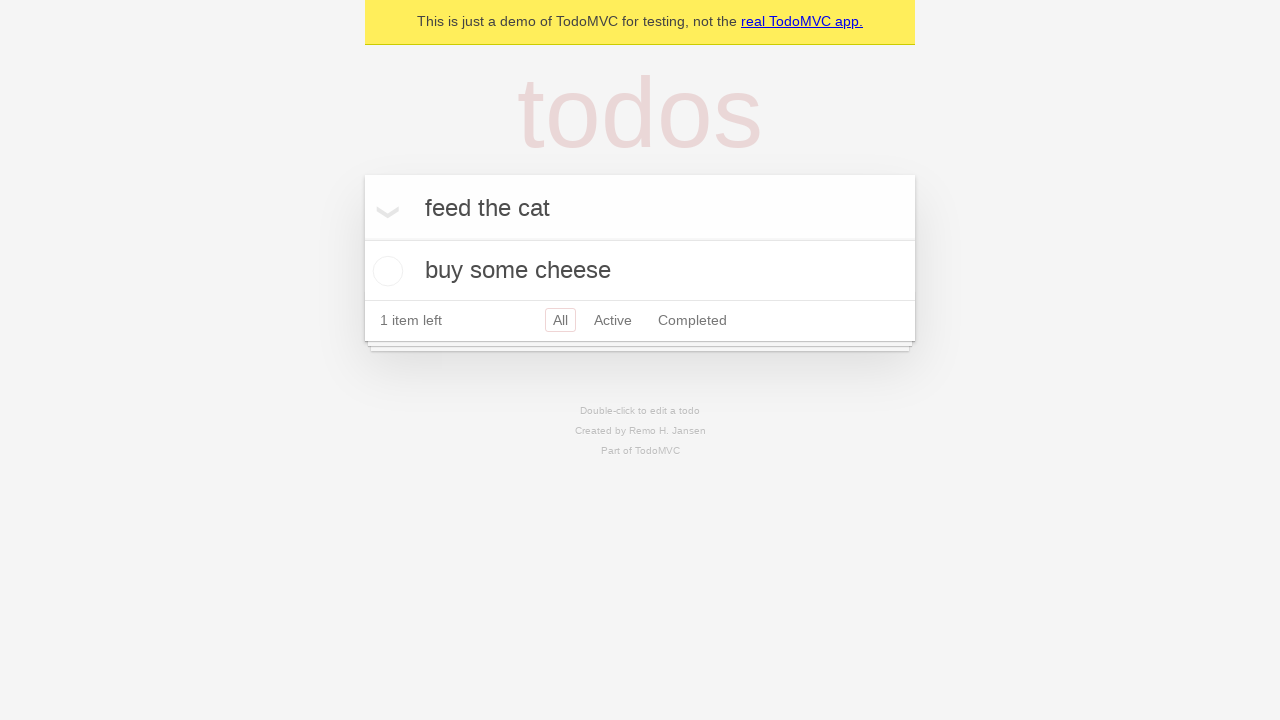

Pressed Enter to add 'feed the cat' to the list on internal:attr=[placeholder="What needs to be done?"i]
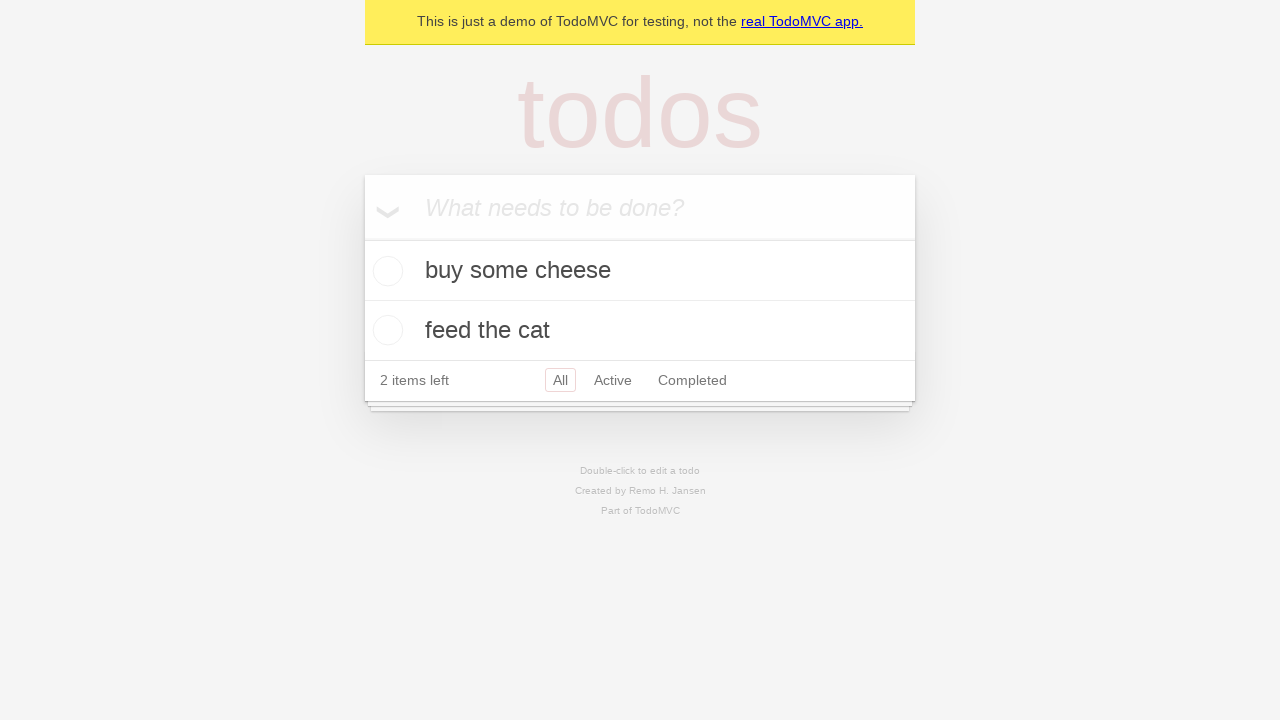

Filled new todo input with 'book a doctors appointment' on internal:attr=[placeholder="What needs to be done?"i]
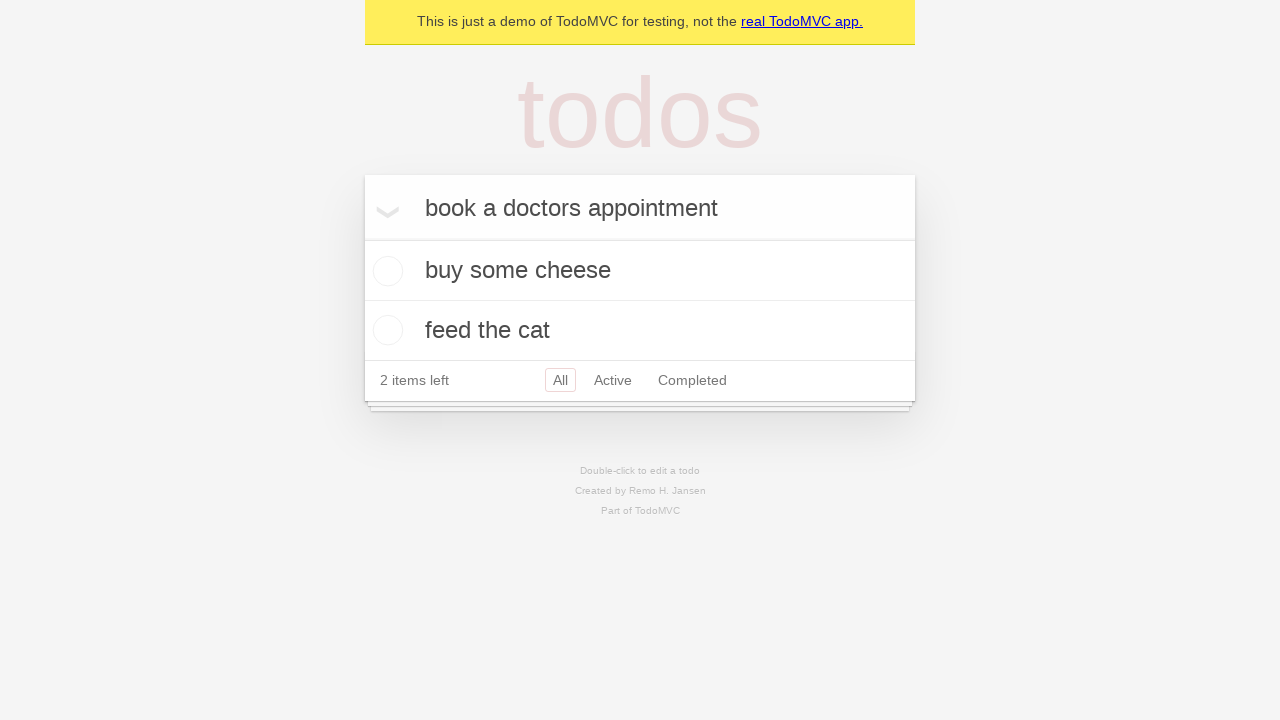

Pressed Enter to add 'book a doctors appointment' to the list on internal:attr=[placeholder="What needs to be done?"i]
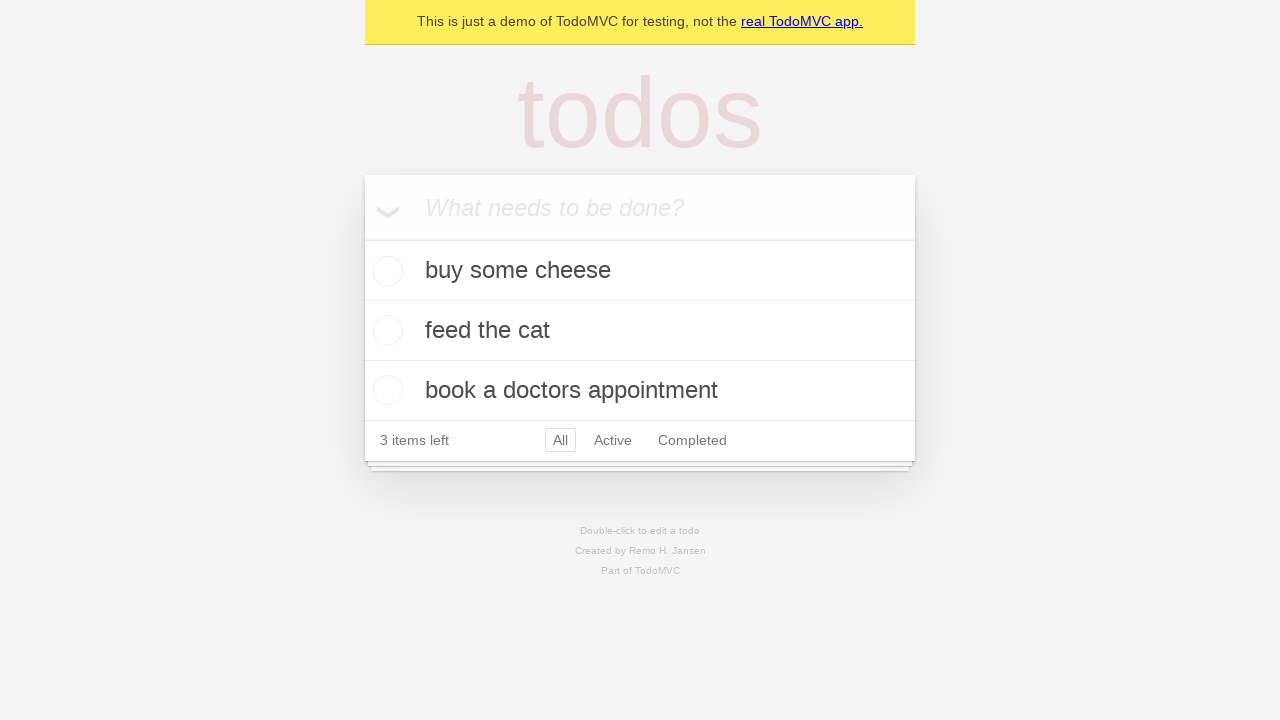

Verified that todo counter displays '3 items left'
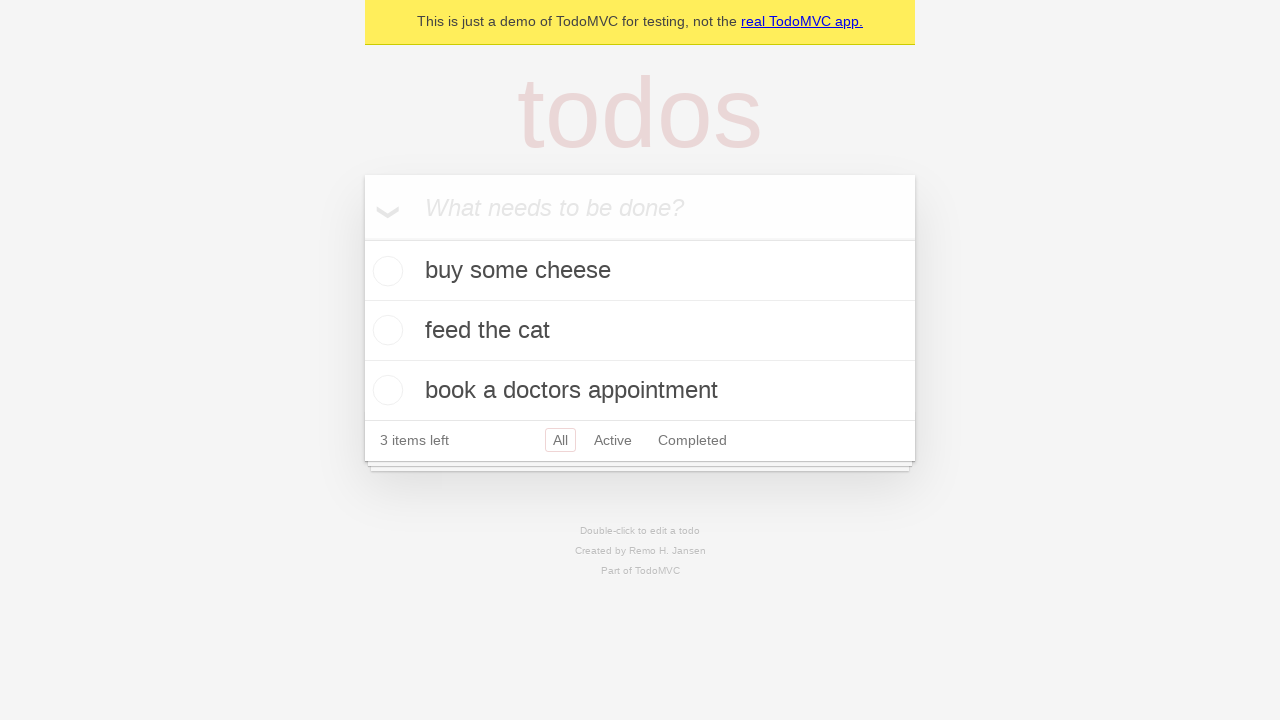

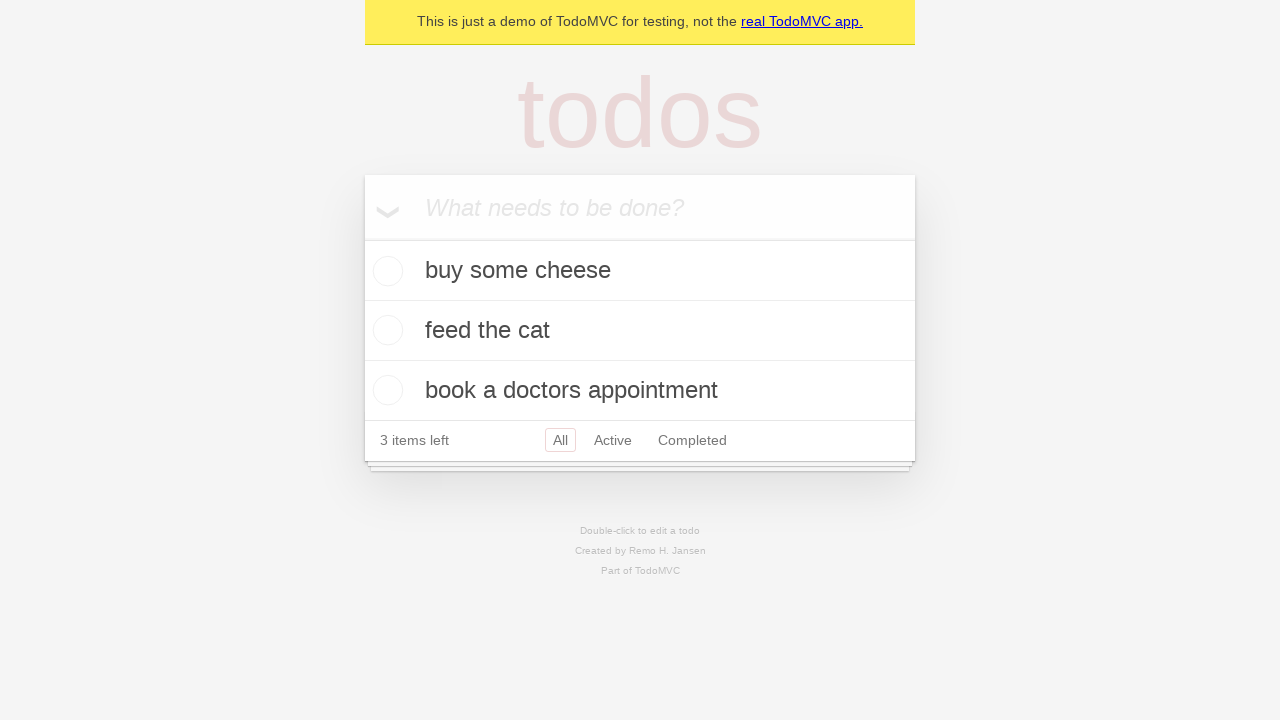